Tests file upload functionality on a registration page by clicking the image upload element and uploading a file using Playwright's file chooser API

Starting URL: http://demo.automationtesting.in/Register.html

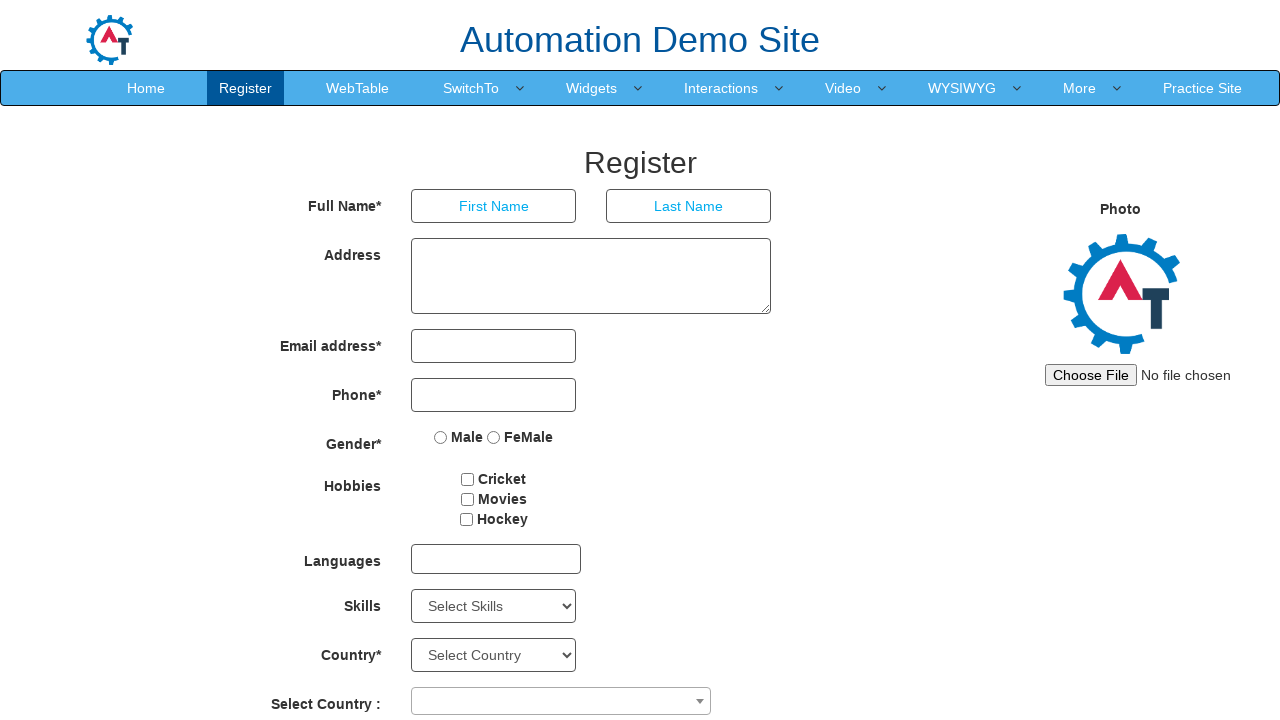

Set viewport size to 1920x1080
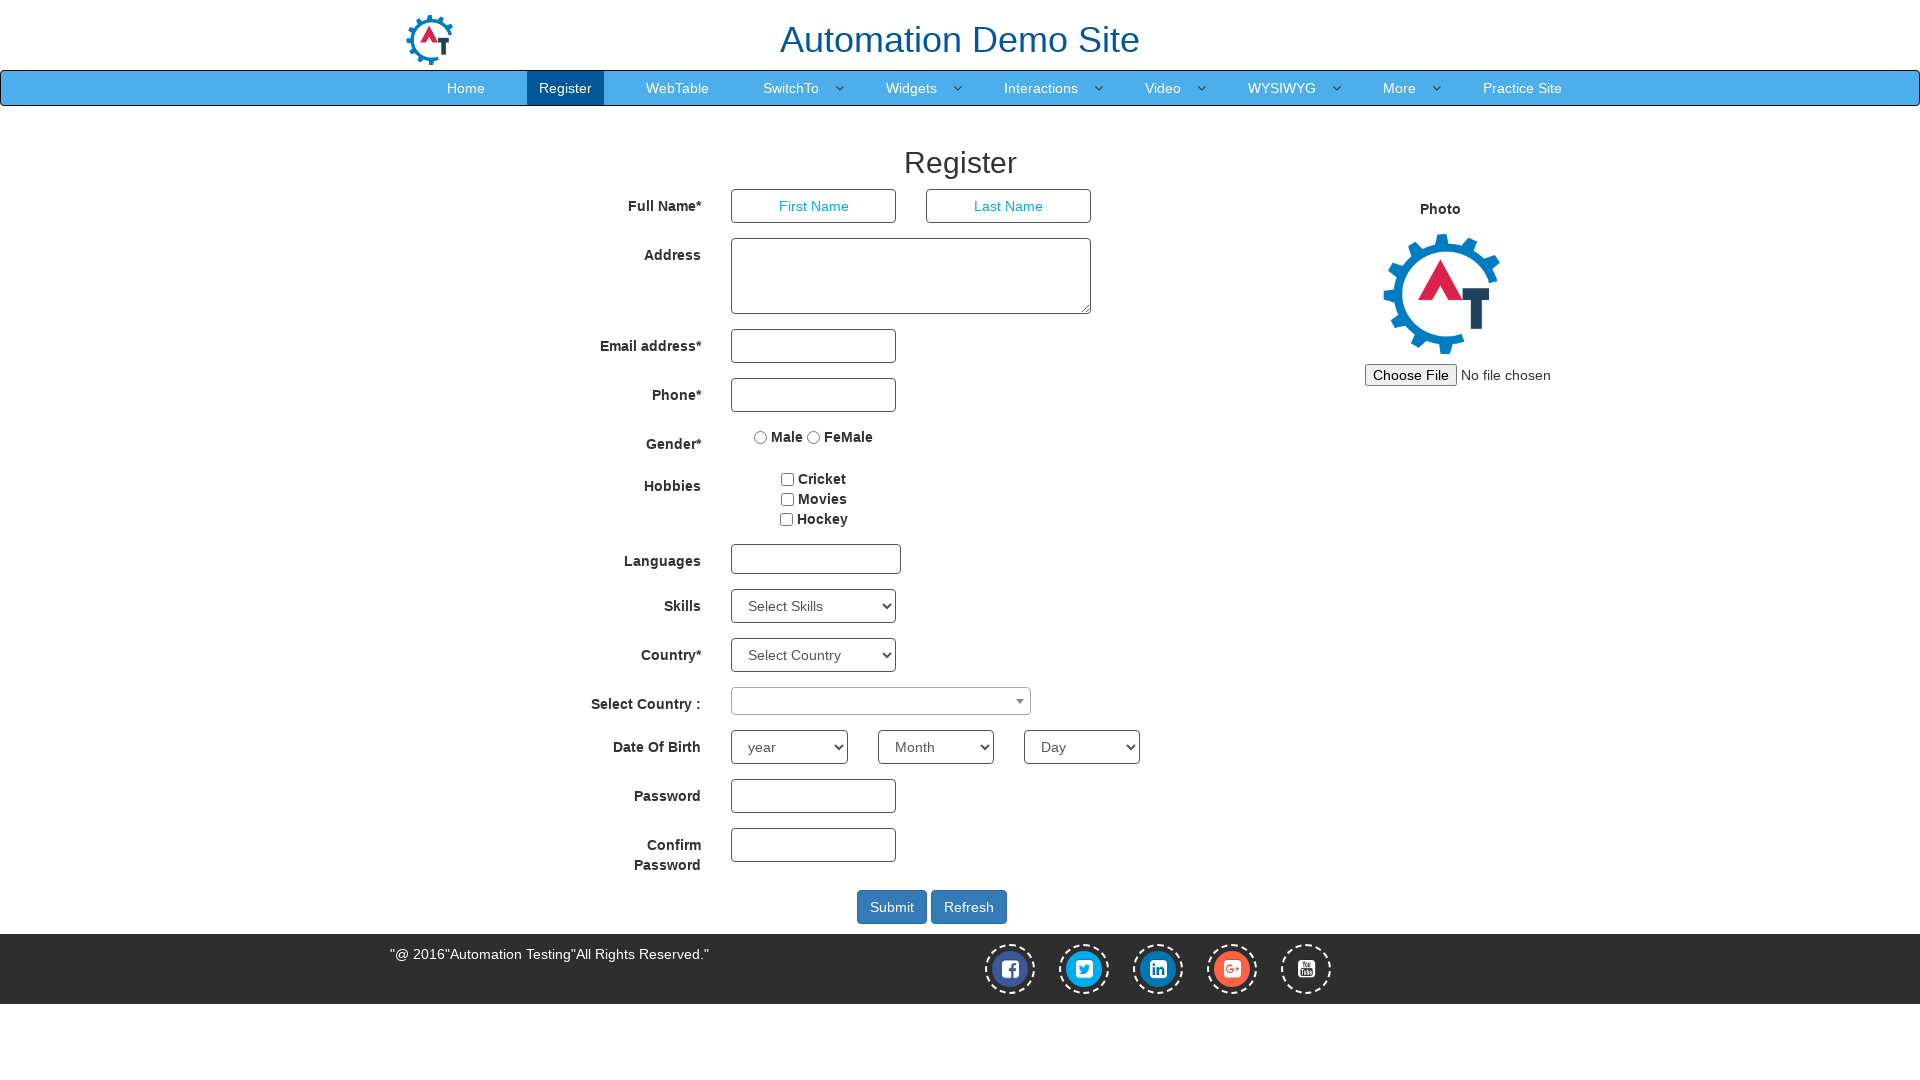

Clicked image upload element and set up file chooser handler at (1501, 375) on xpath=//*[@id='imagesrc']
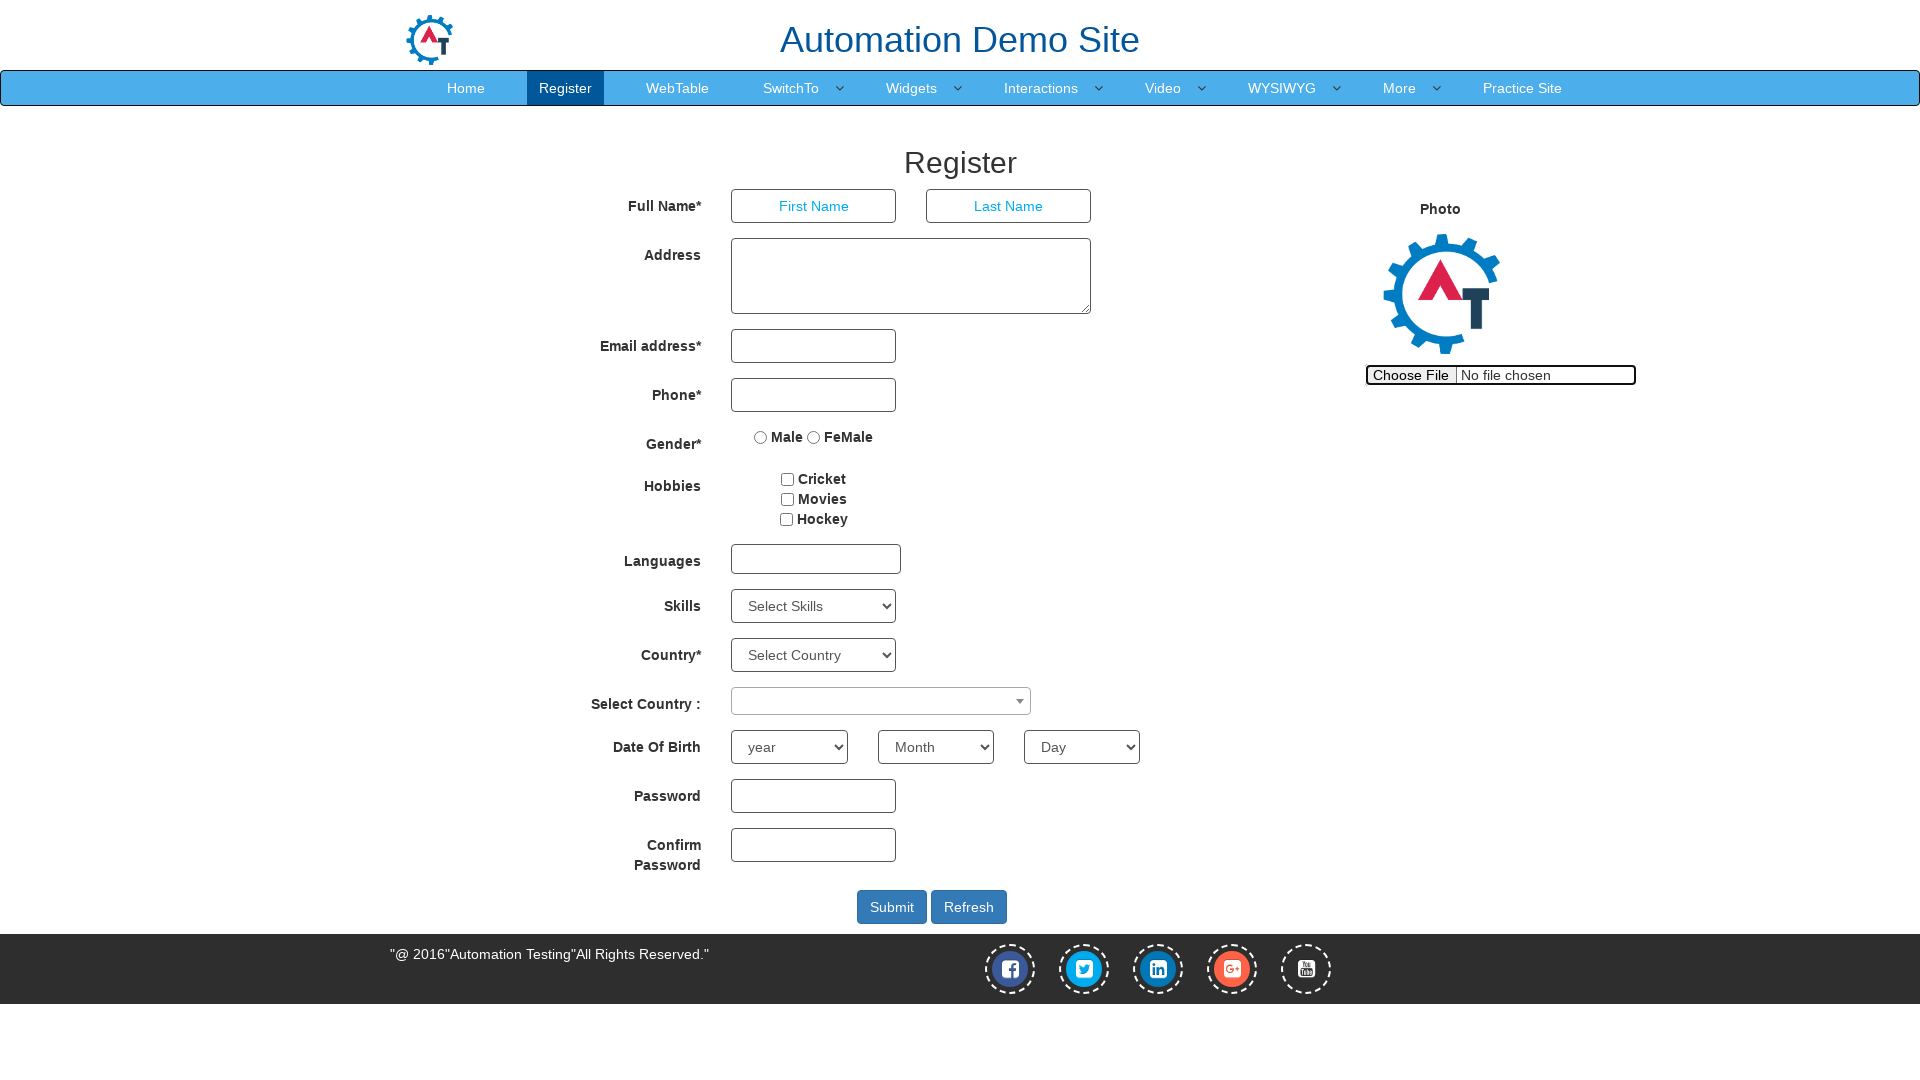

File chooser dialog opened
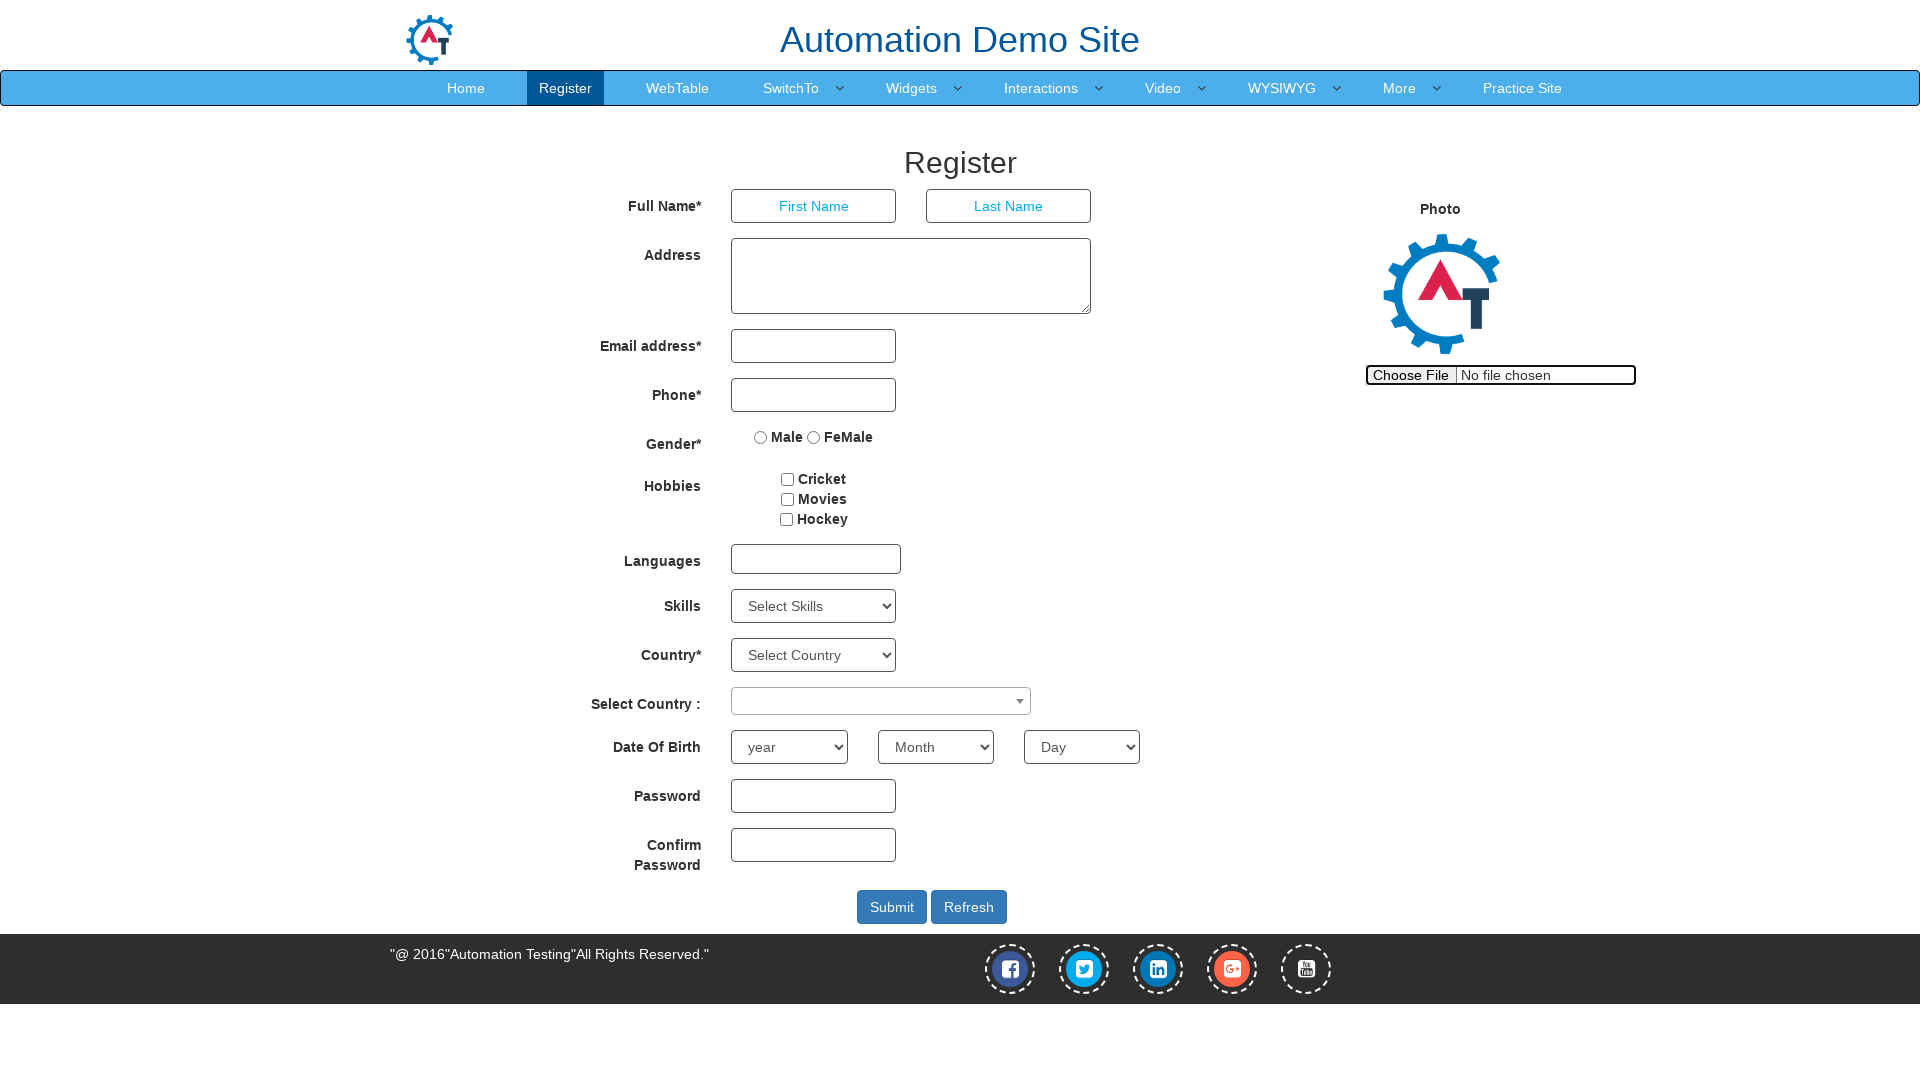

Created temporary JPEG file for upload
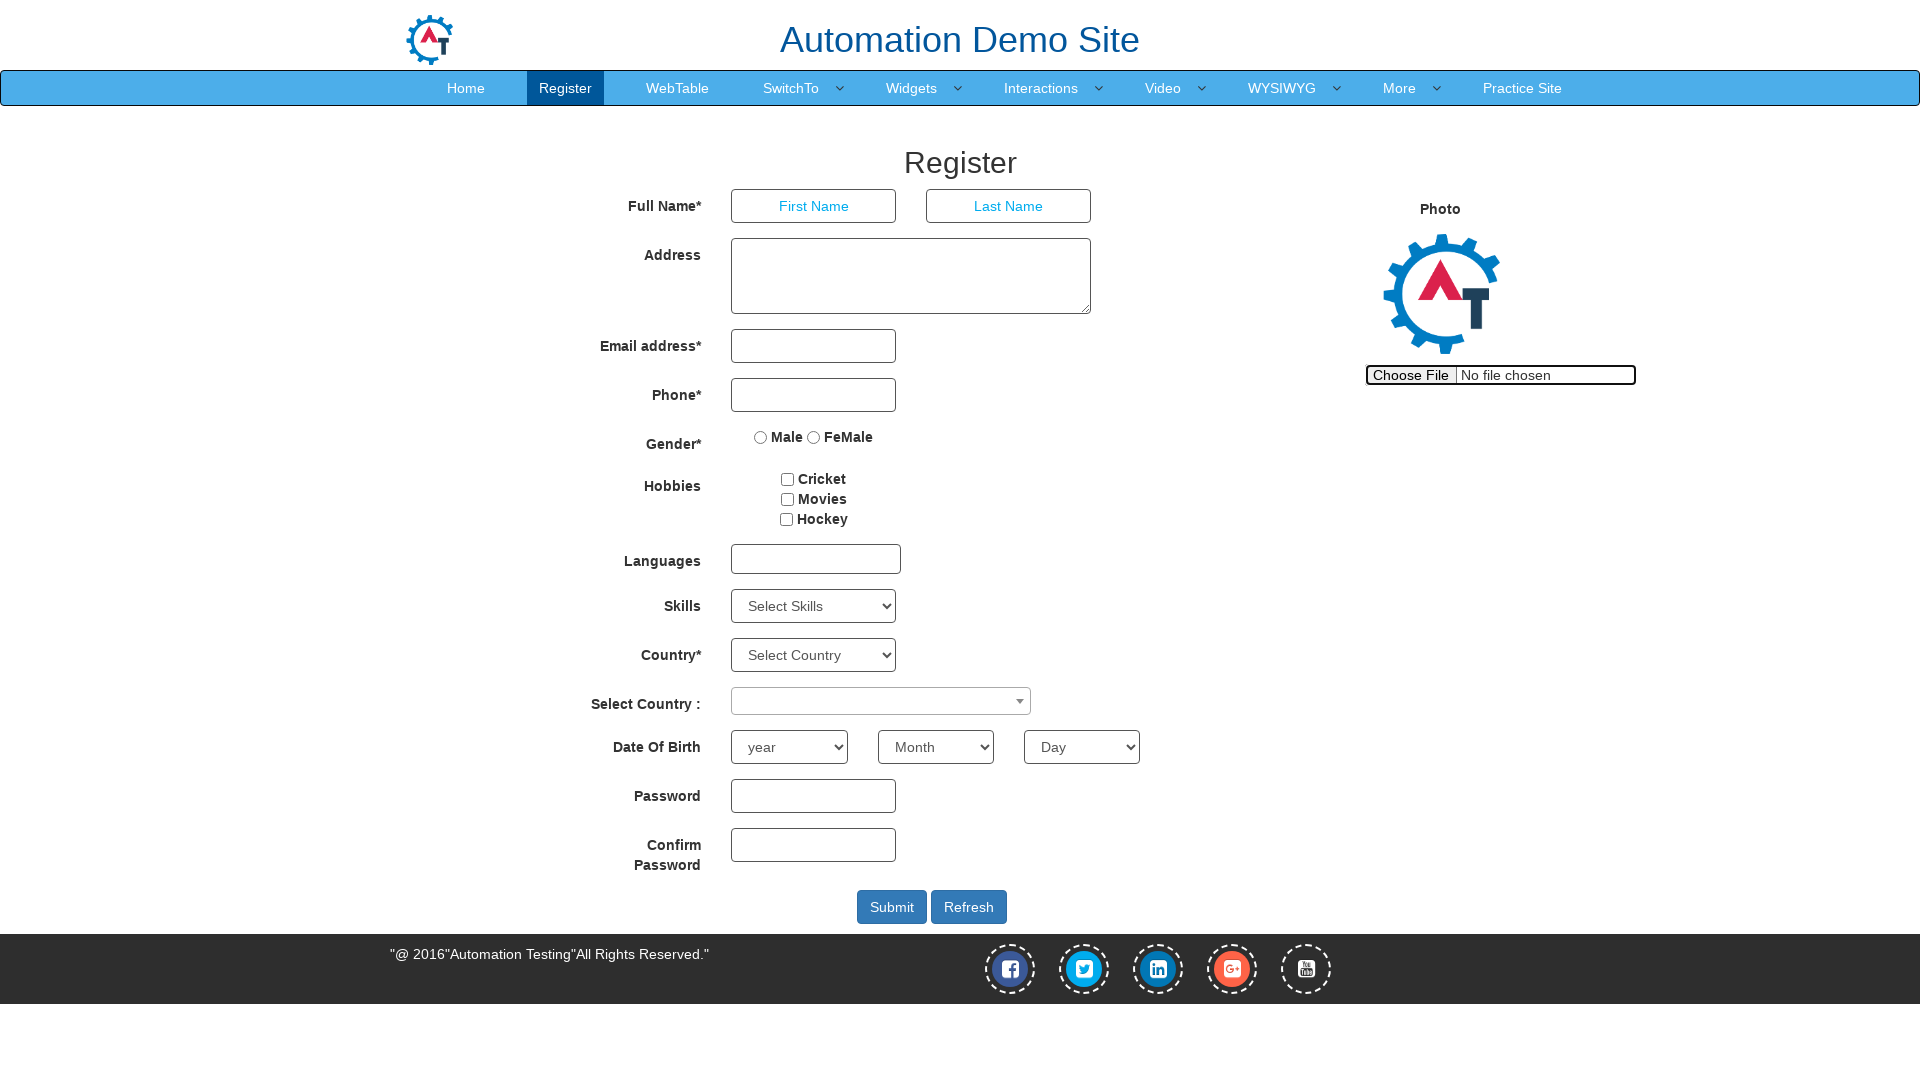

Uploaded temporary JPEG file through file chooser
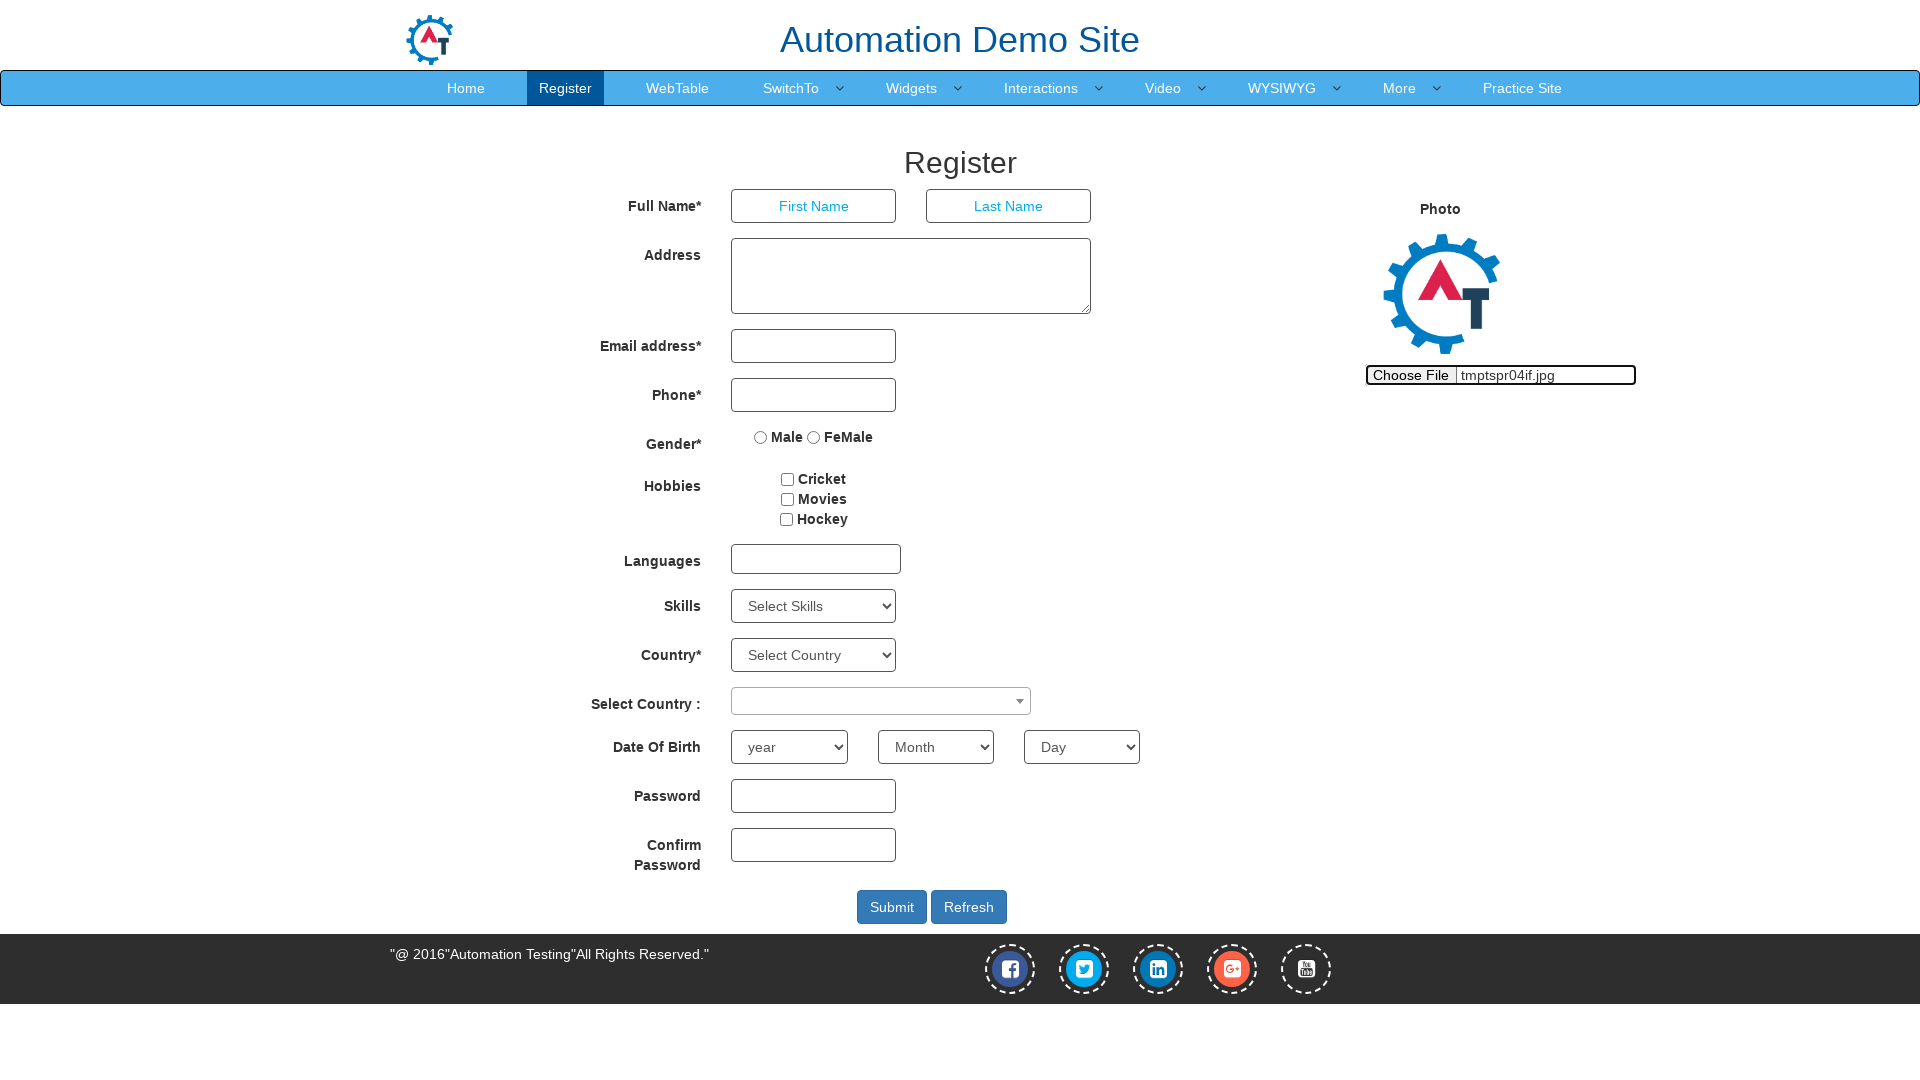

Cleaned up temporary file
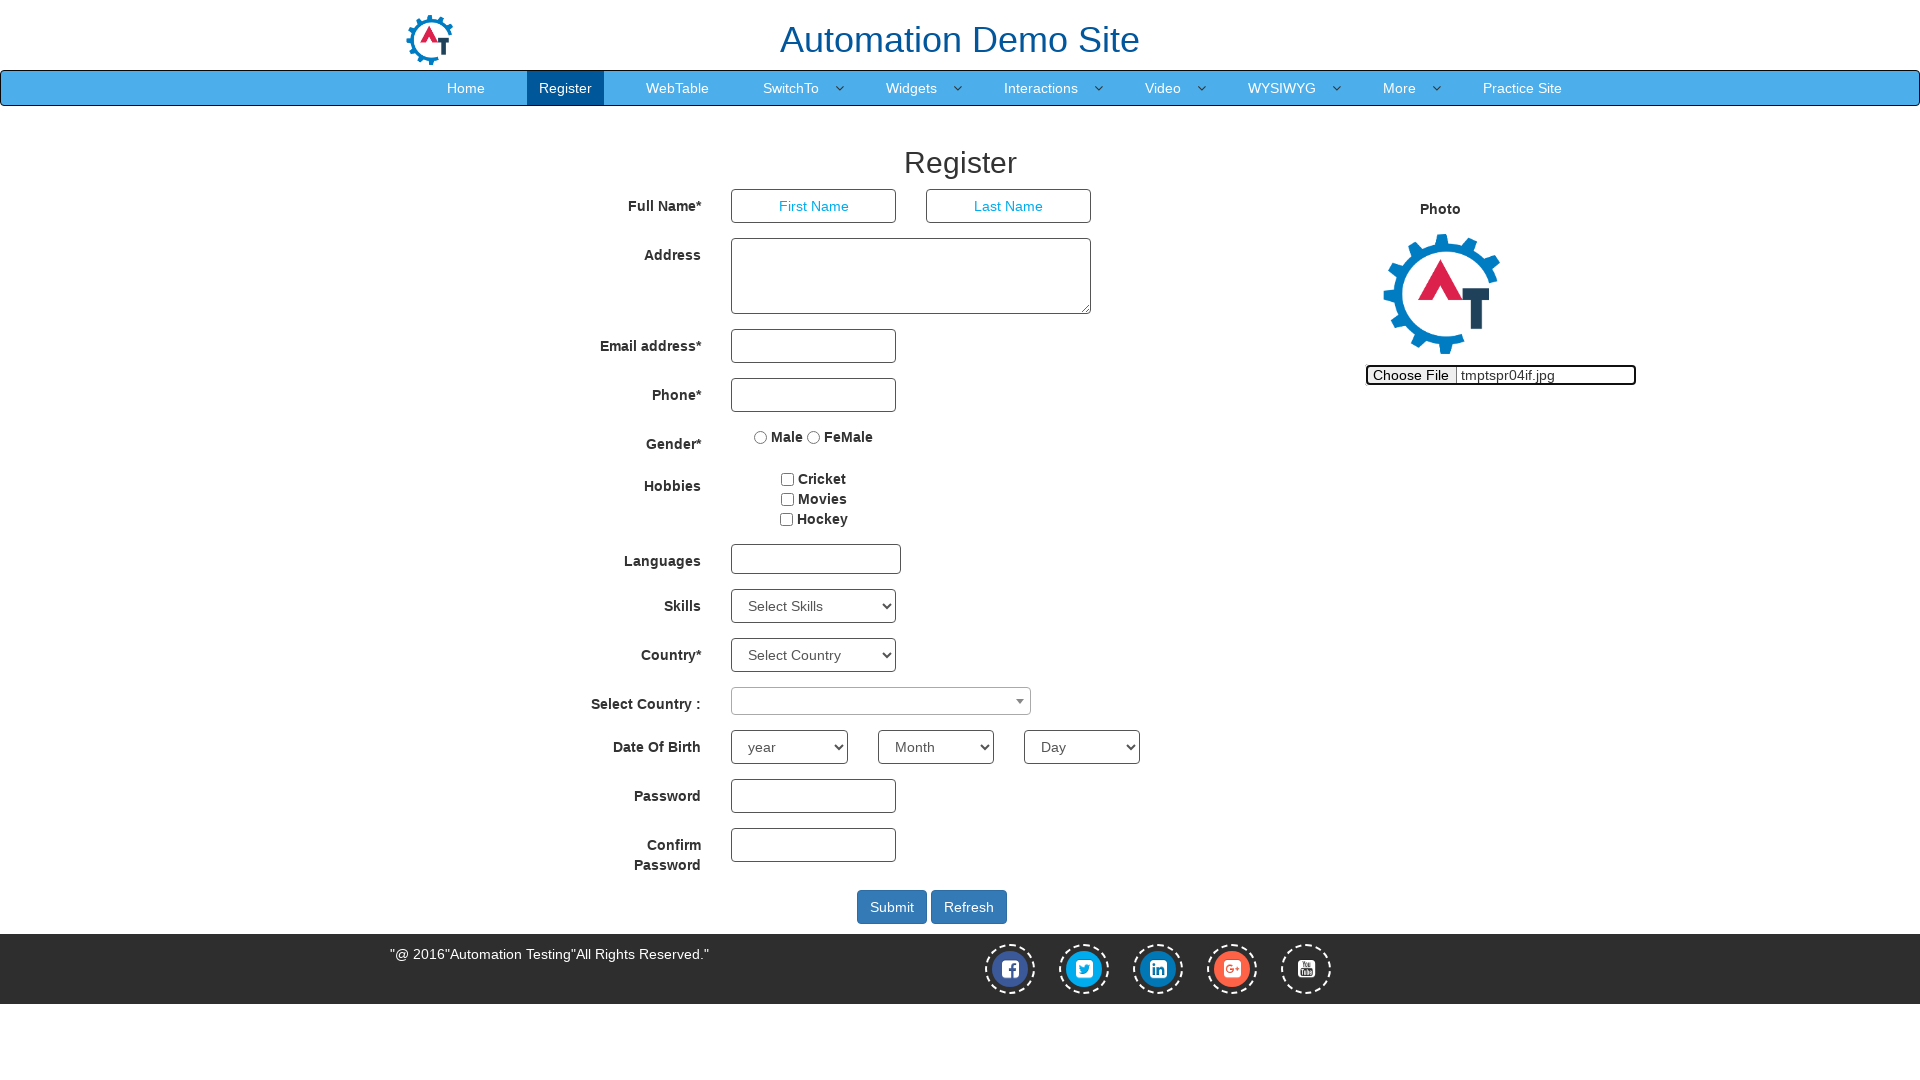

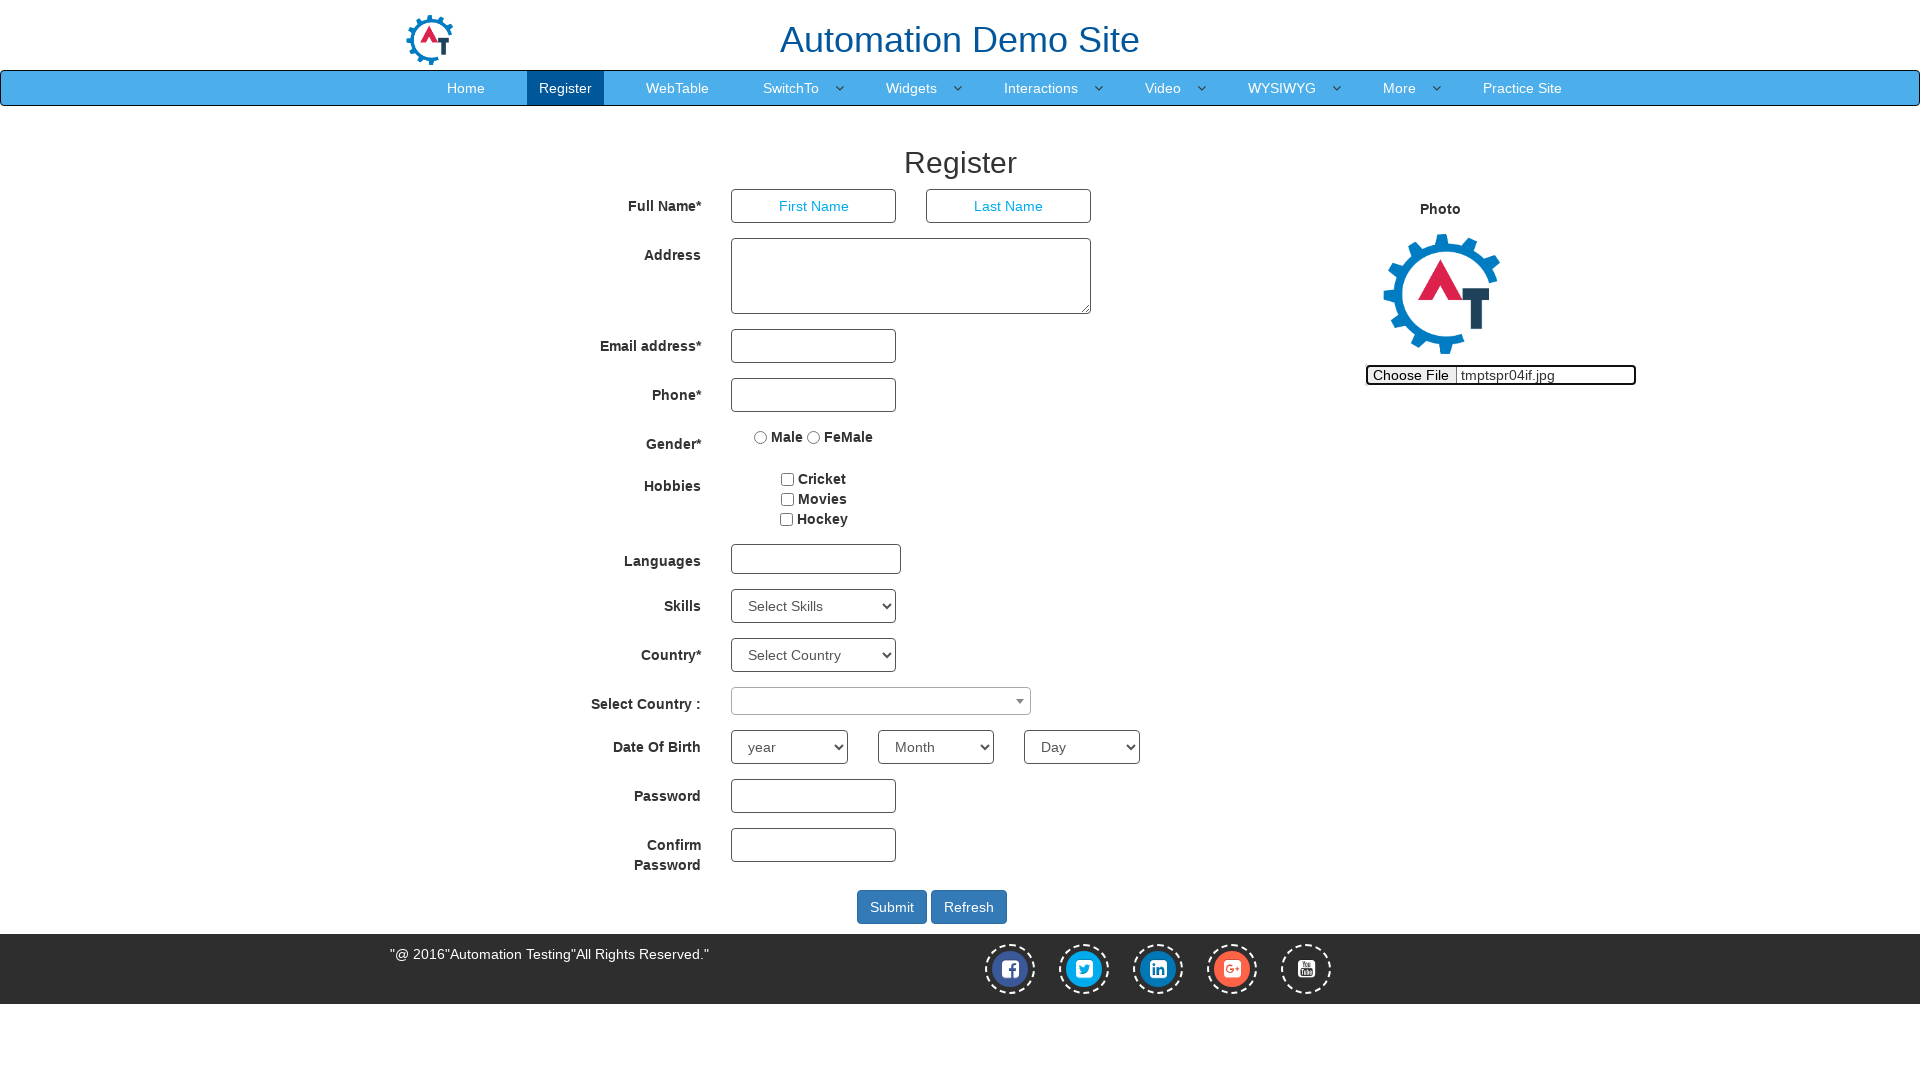